Tests modifying API responses by intercepting the fruits API, fetching real data, adding a new fruit 'Loquat', and verifying it appears on the page

Starting URL: https://demo.playwright.dev/api-mocking

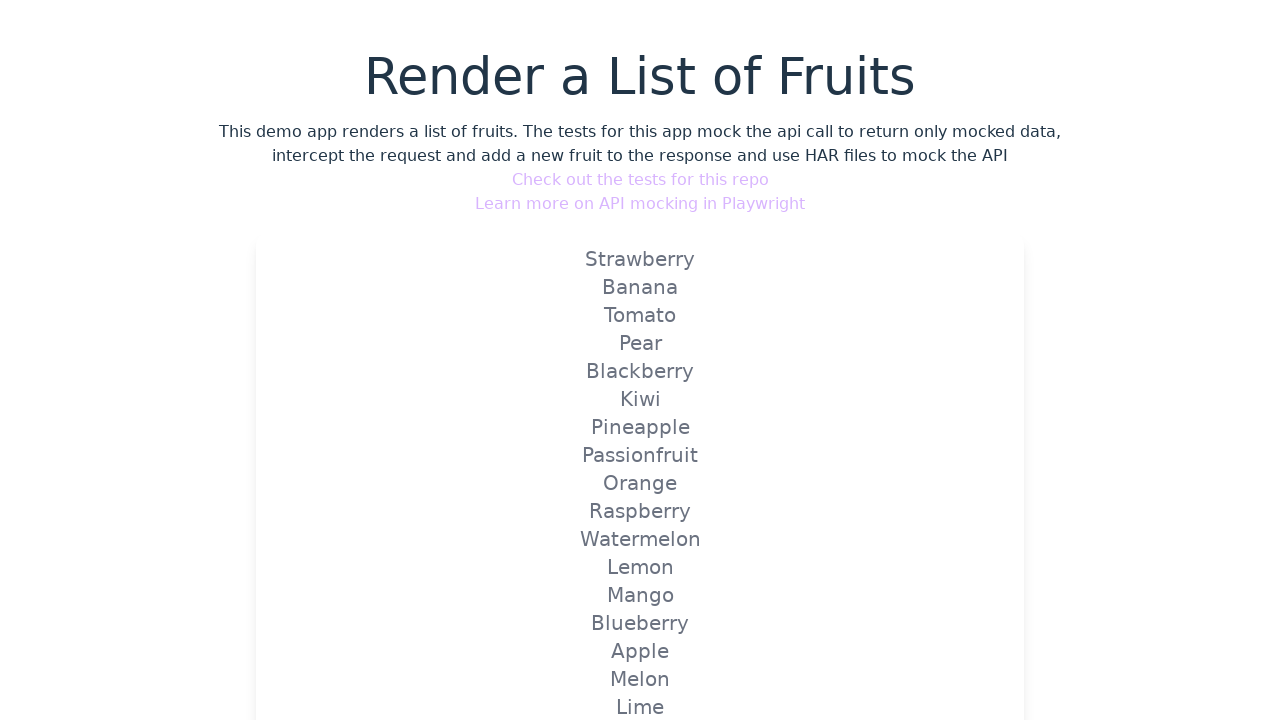

Set up route handler to intercept and modify fruits API response
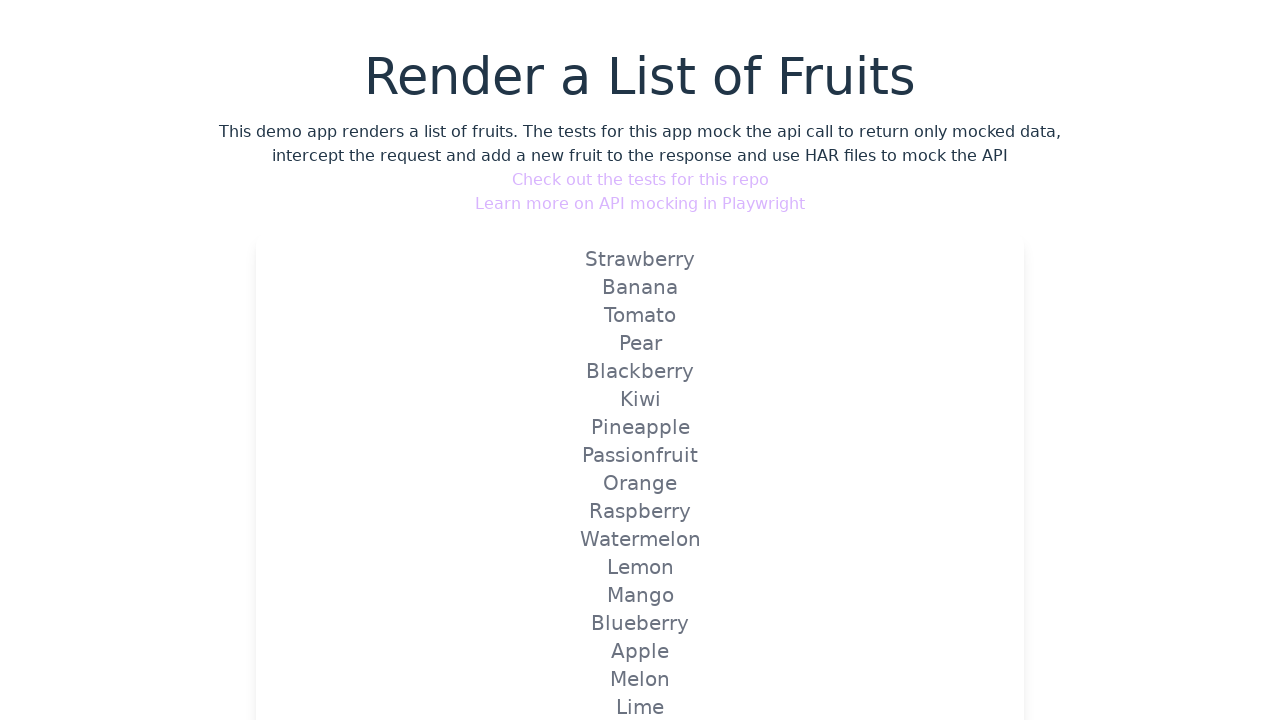

Reloaded page to trigger the modified API route
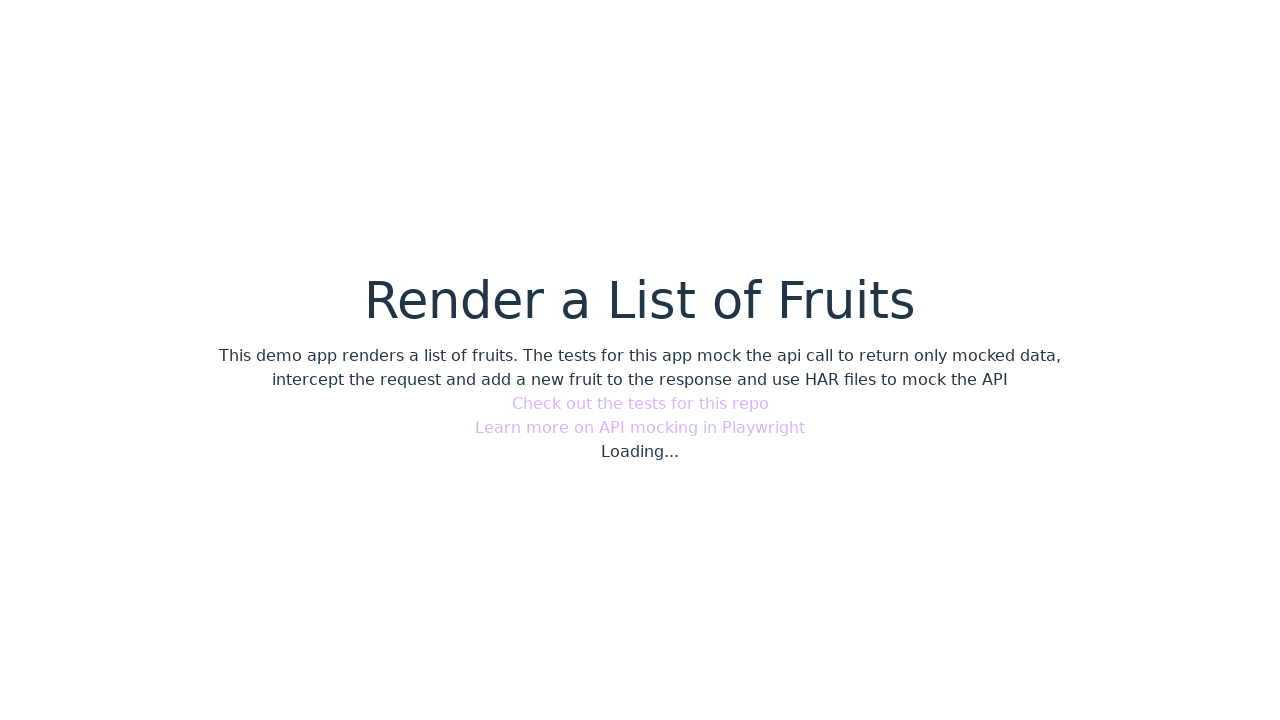

Verified that 'Loquat' fruit is now visible on the page
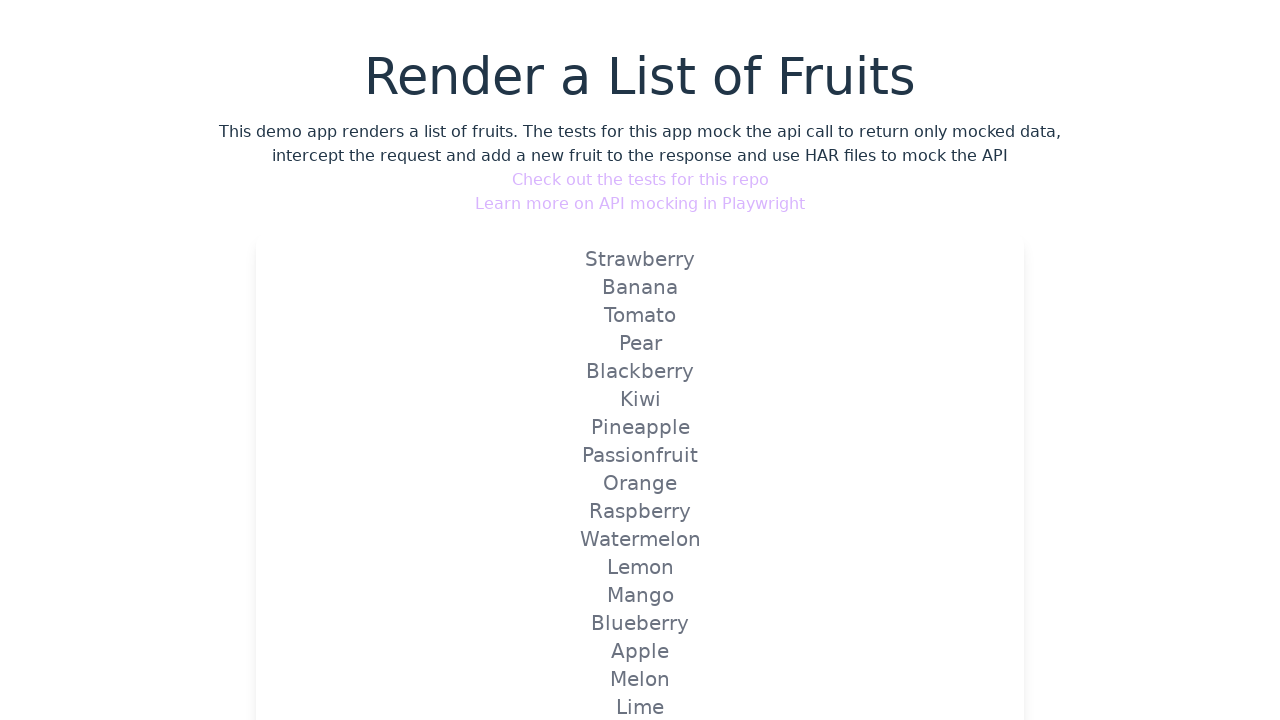

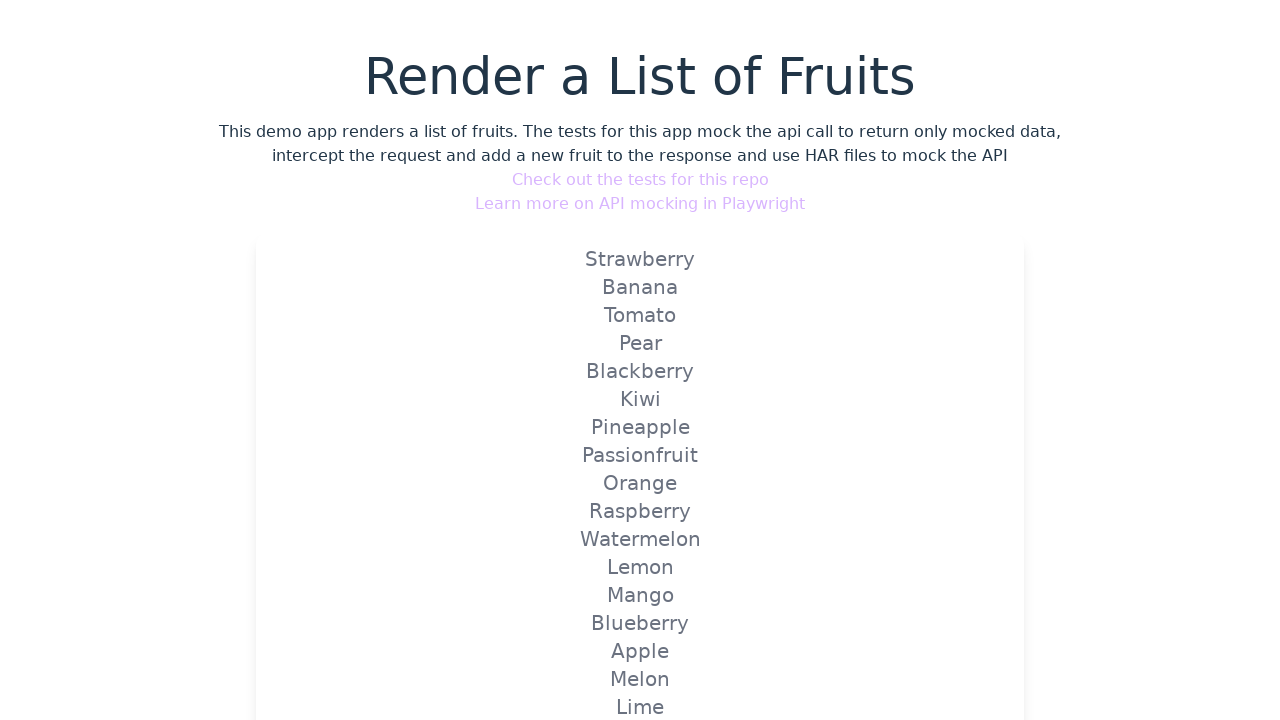